Tests a text box form by filling in name, email, current address, and permanent address fields, then submitting the form.

Starting URL: https://demoqa.com/text-box

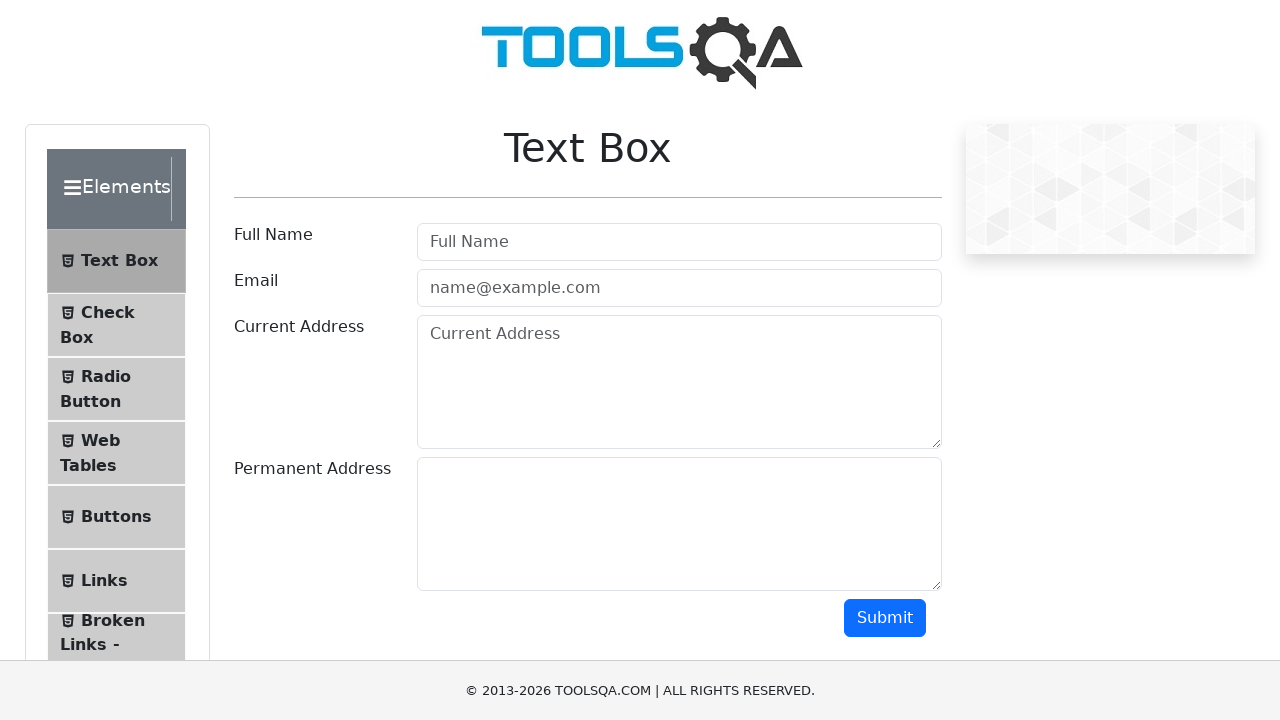

Filled user name field with 'Jose' on #userName
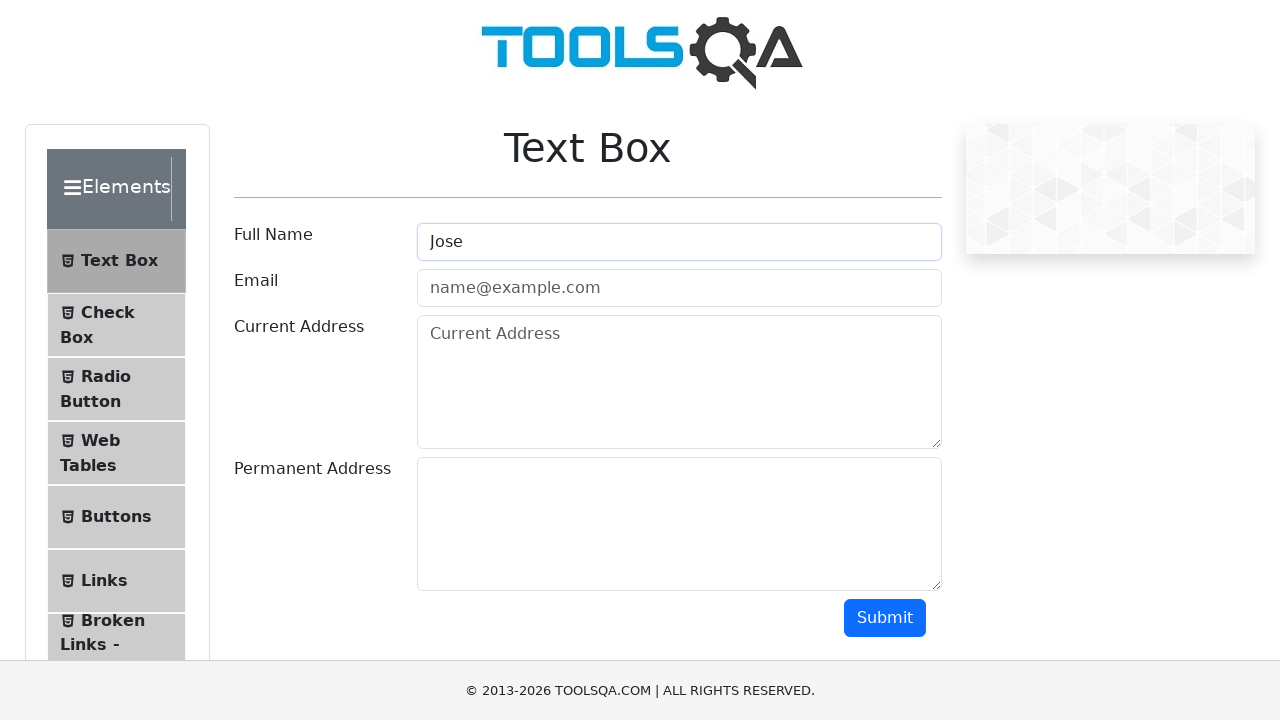

Filled email field with 'asd@gmail.com' on #userEmail
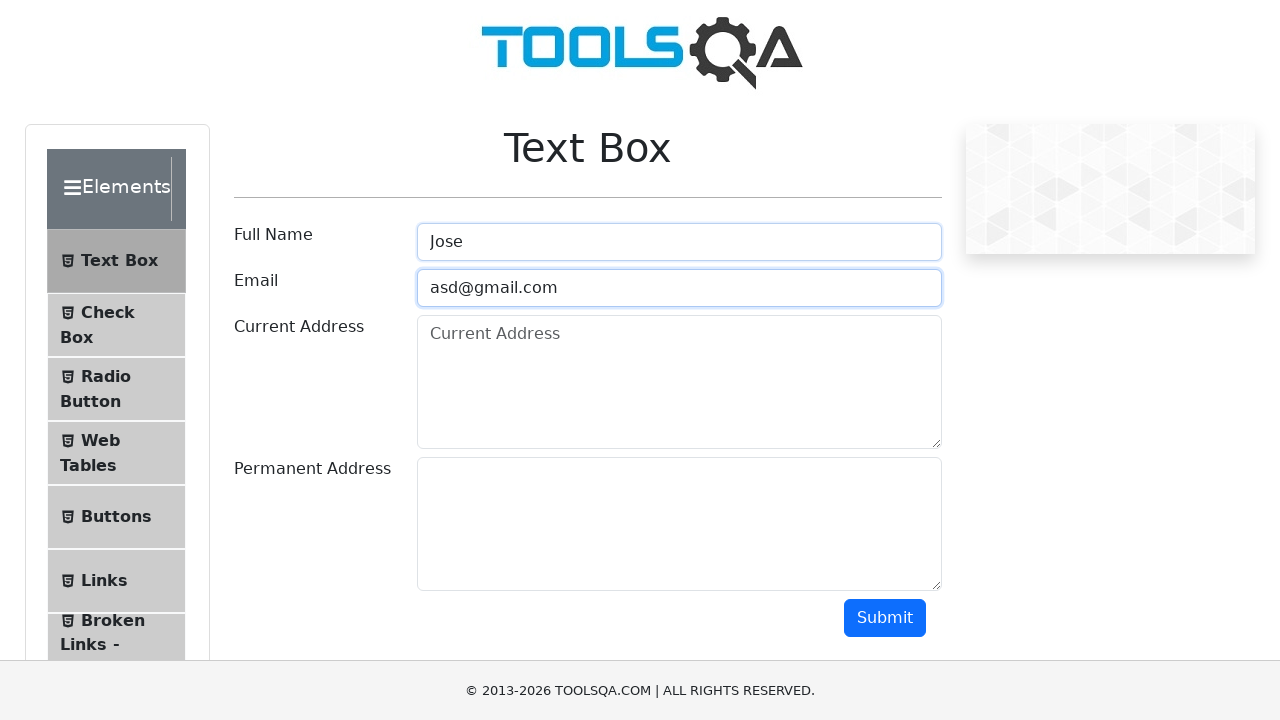

Filled current address field with 'descripcion' on #currentAddress
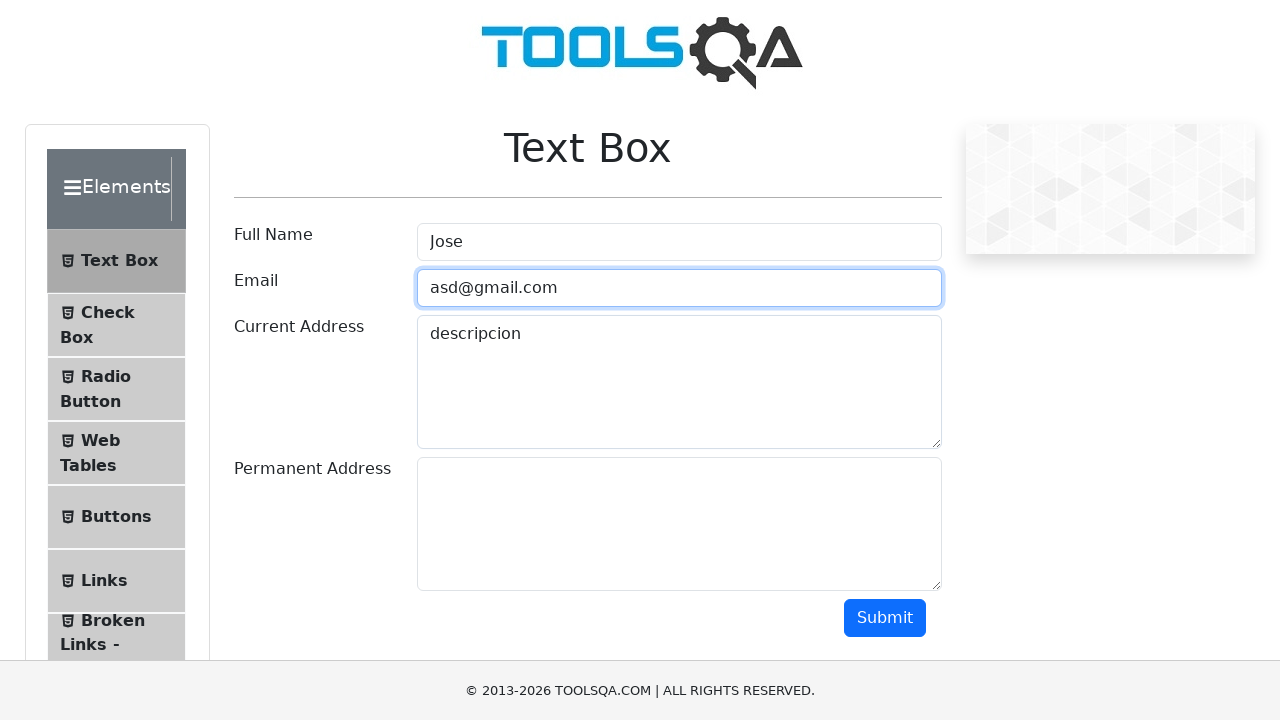

Filled permanent address field with 'direccion 2' on #permanentAddress
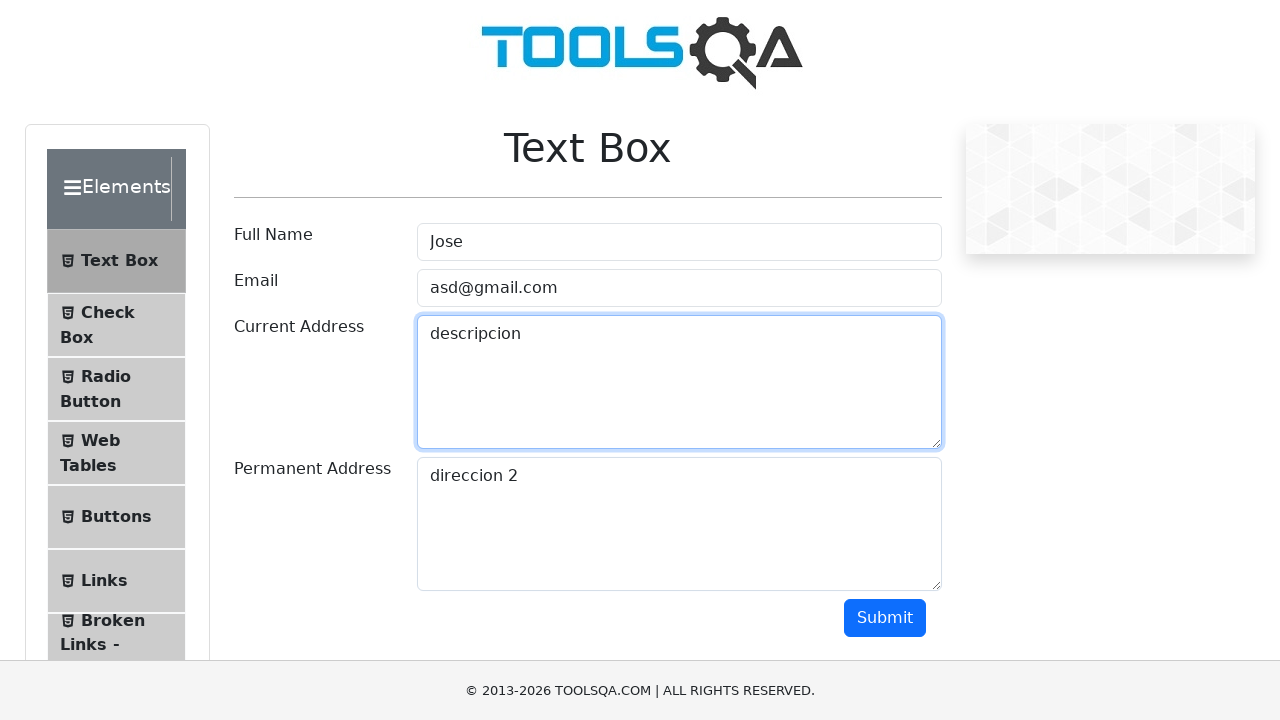

Scrolled down to make submit button visible
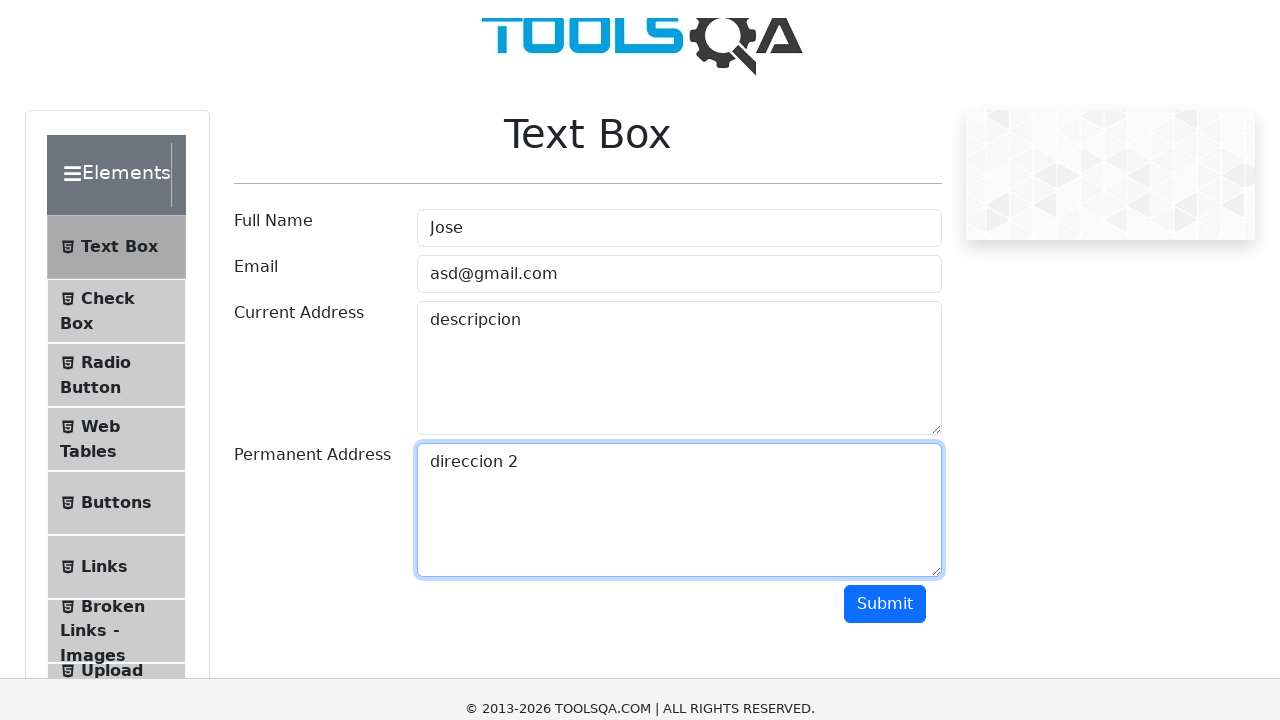

Clicked the submit button at (885, 118) on #submit
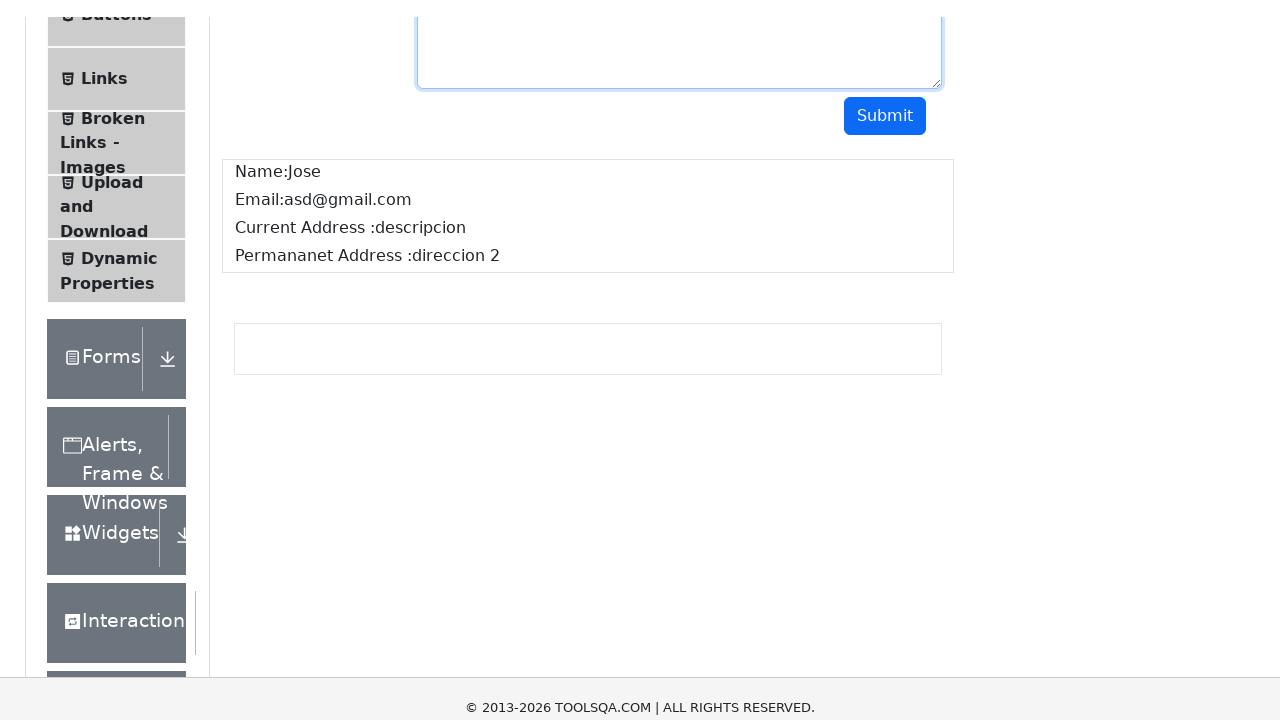

Form submission completed and output section loaded
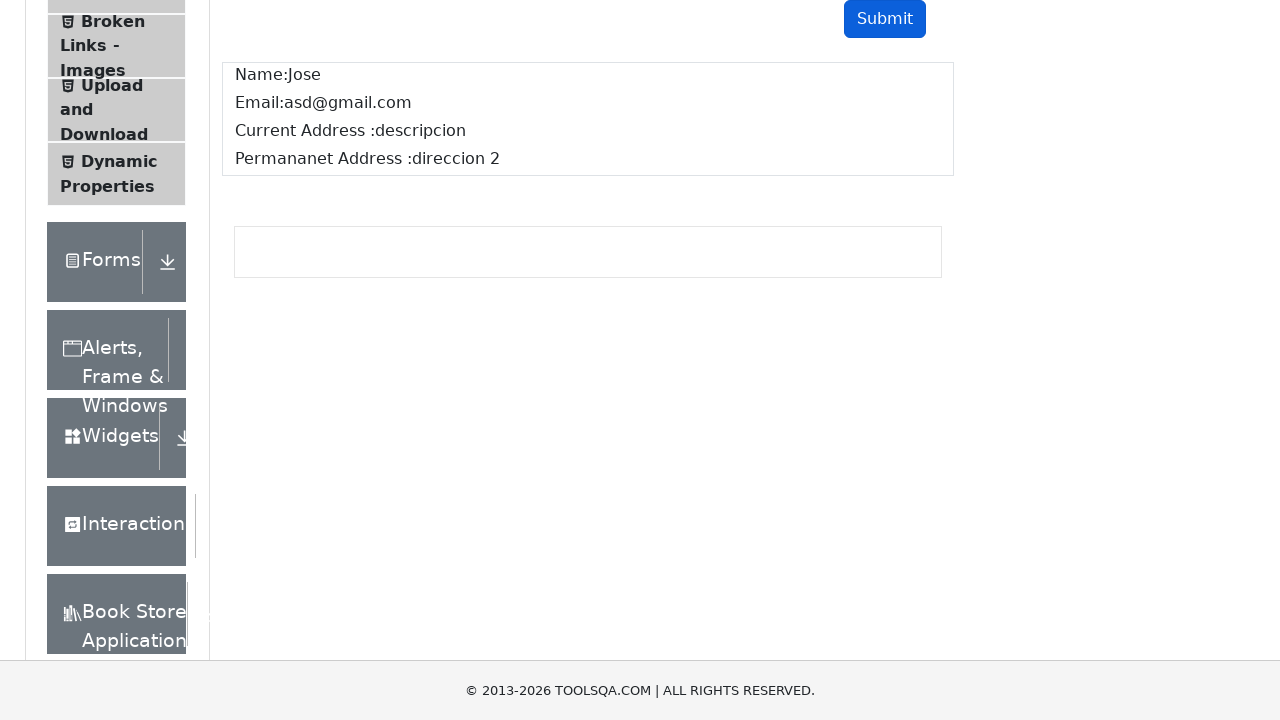

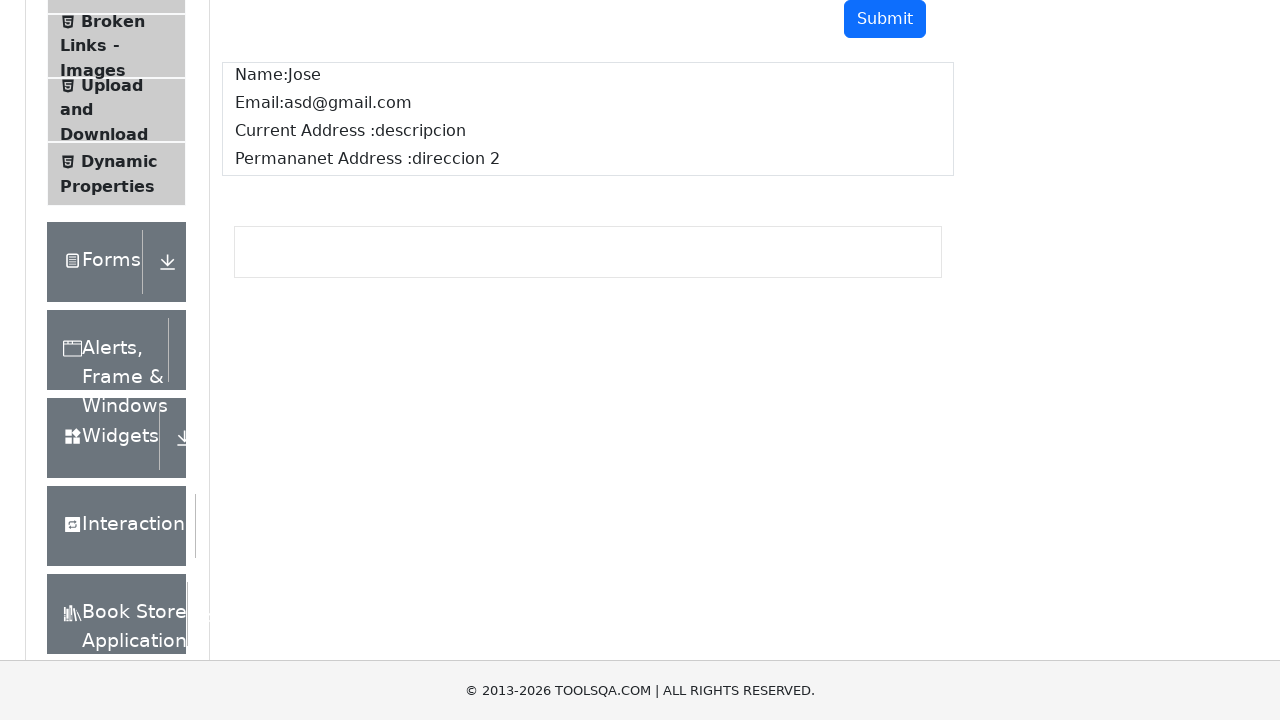